Tests slider functionality by dragging the slider element horizontally to change its value

Starting URL: https://demoqa.com/slider/

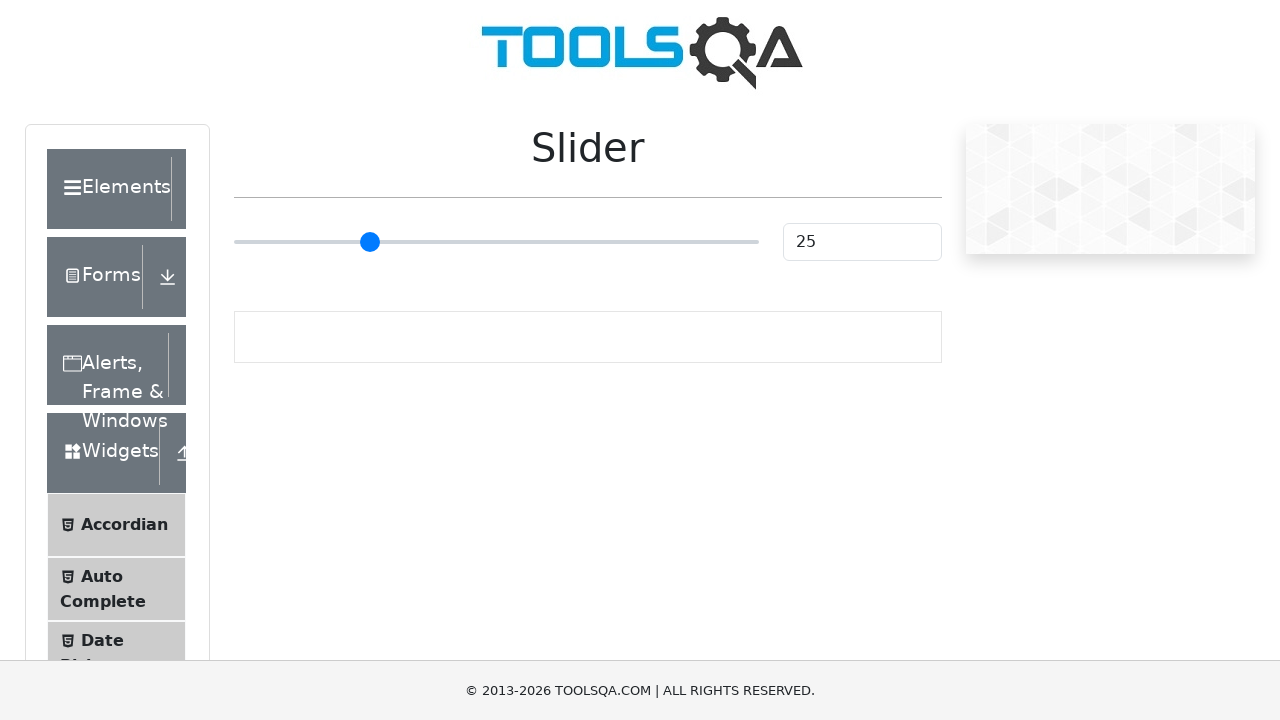

Located slider input element
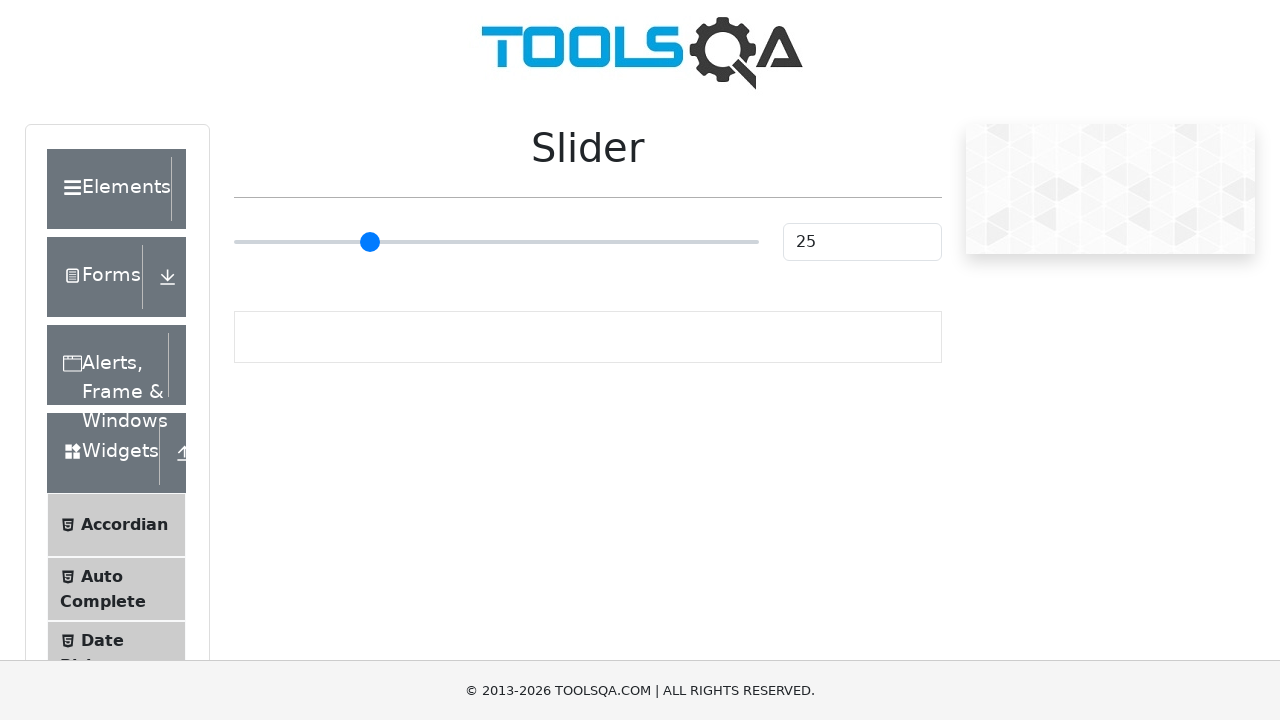

Slider element became visible
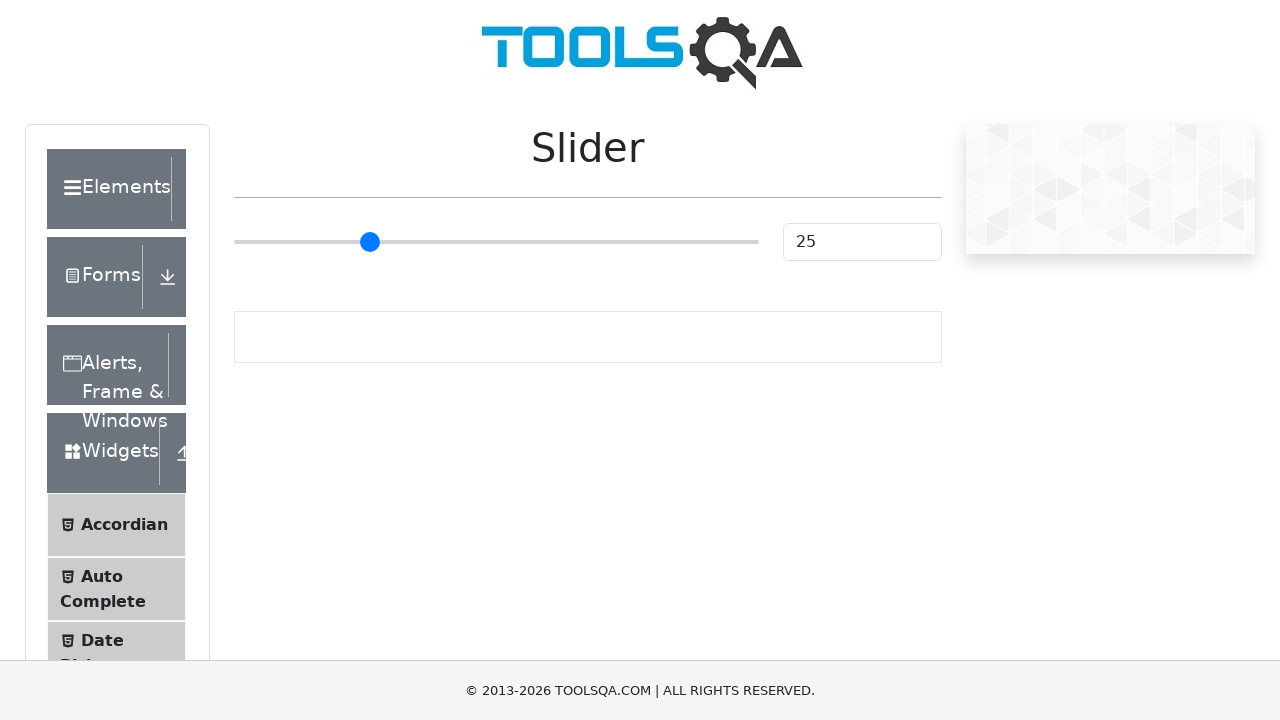

Retrieved bounding box of slider element
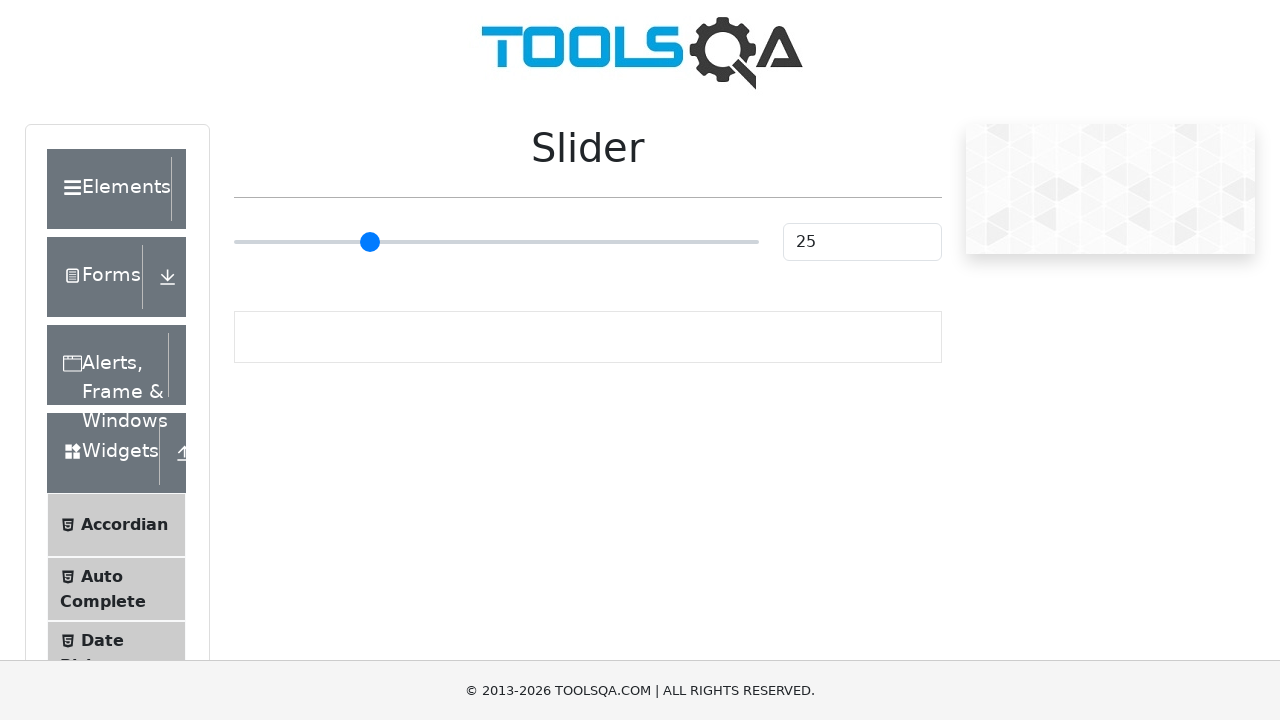

Dragged slider 50 pixels to the right to change its value at (546, 242)
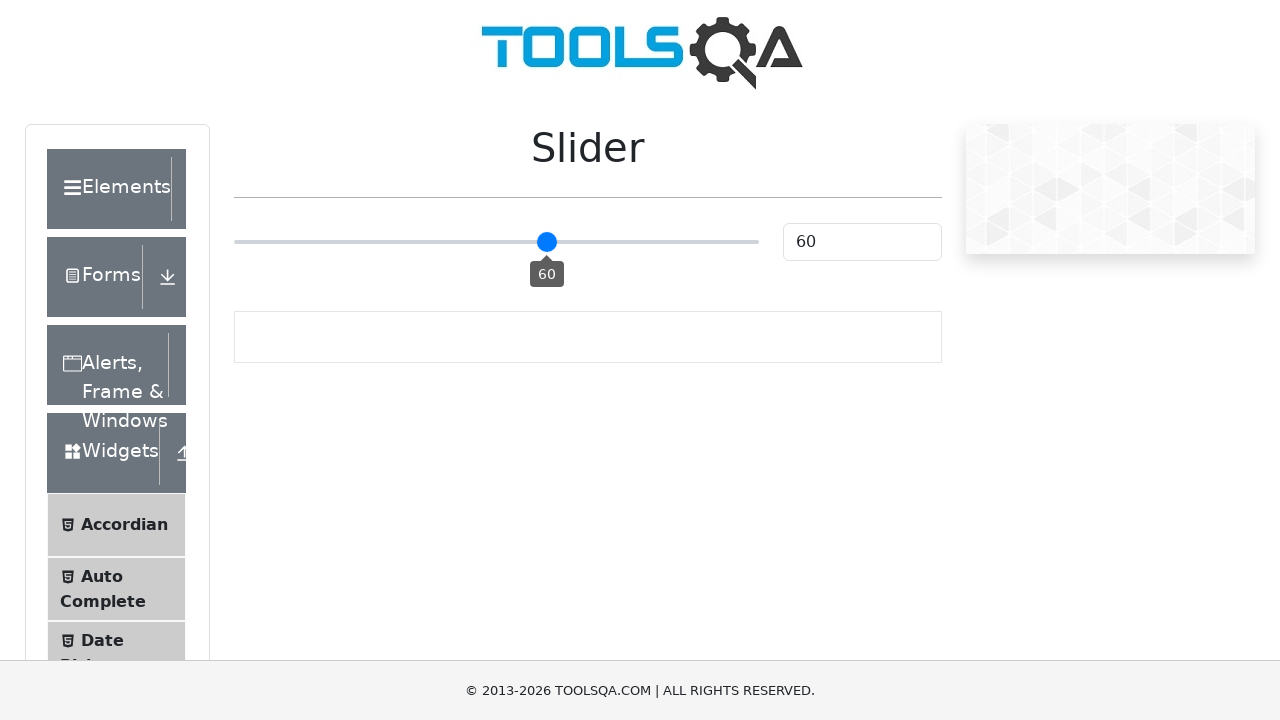

Clicked on the slider element at (496, 242) on xpath=//*[@id='sliderContainer']/div[1]/span/input
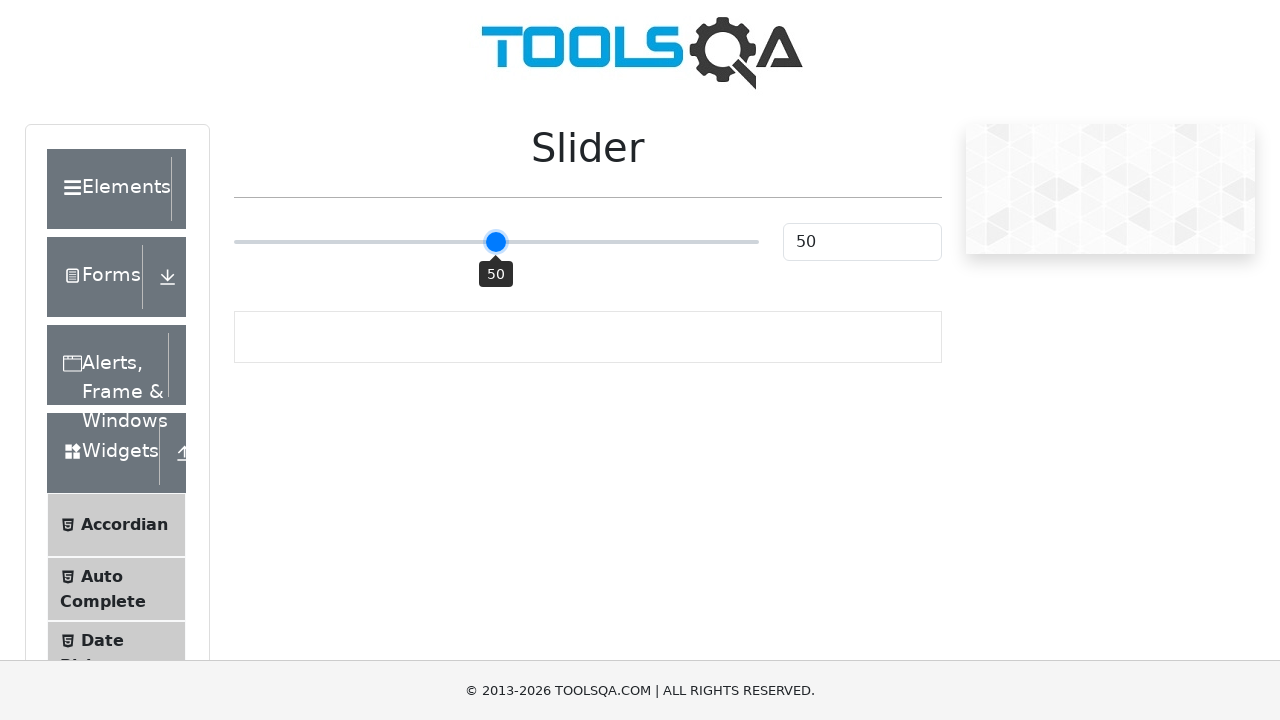

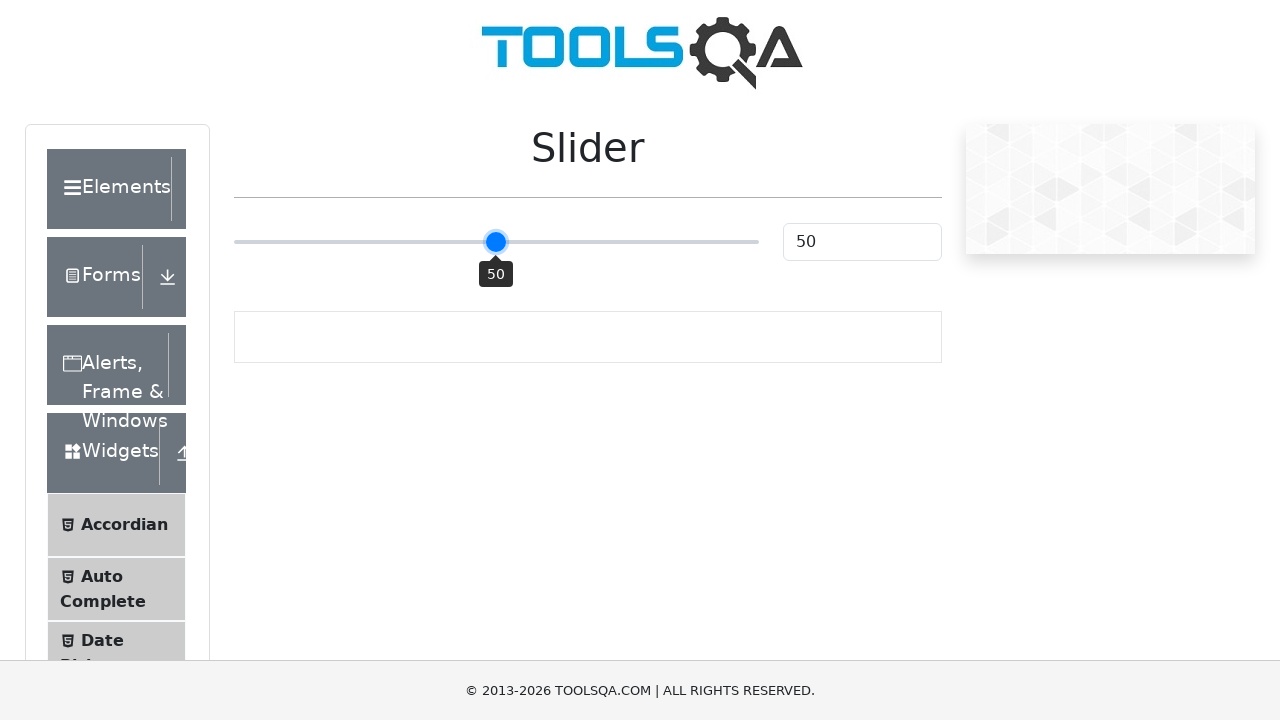